Navigates to Browse Languages, then back to Start, and verifies the welcome heading text.

Starting URL: http://www.99-bottles-of-beer.net/

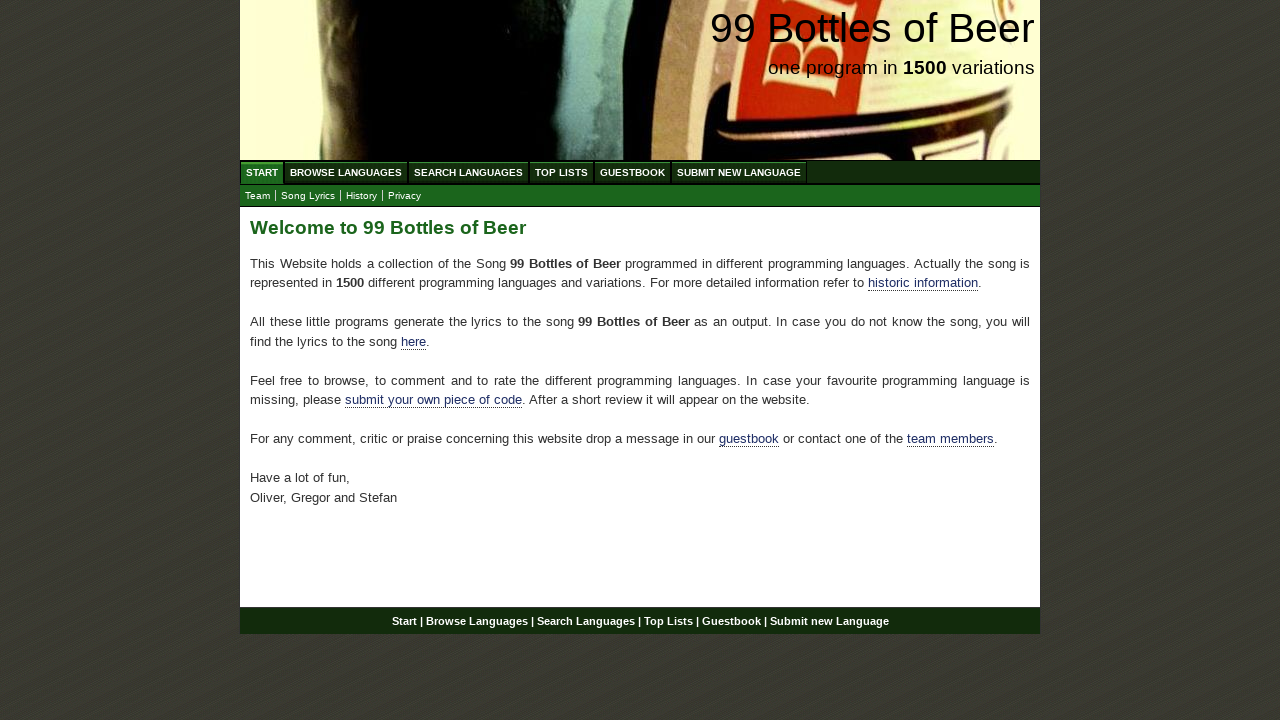

Clicked on Browse Languages link at (346, 172) on #wrap #navigation #menu li a[href='/abc.html']
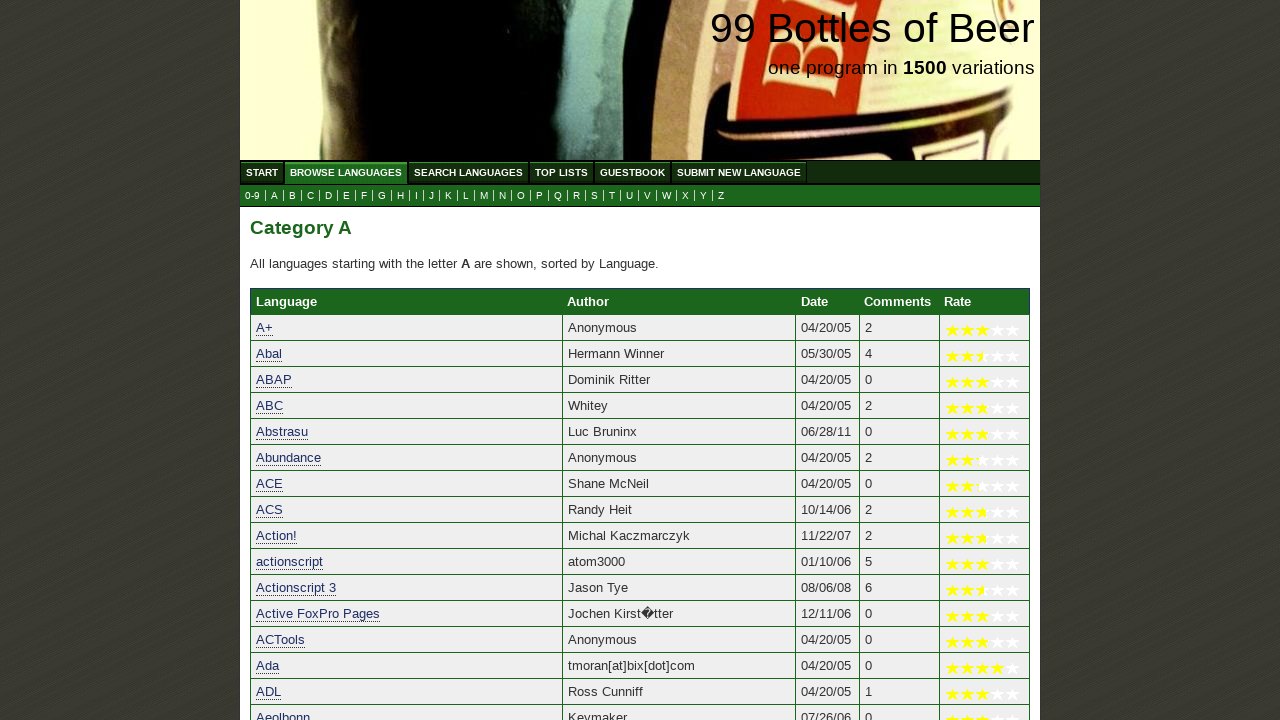

Clicked on Start/Home link to navigate back at (262, 172) on #wrap #navigation #menu li a[href='/']
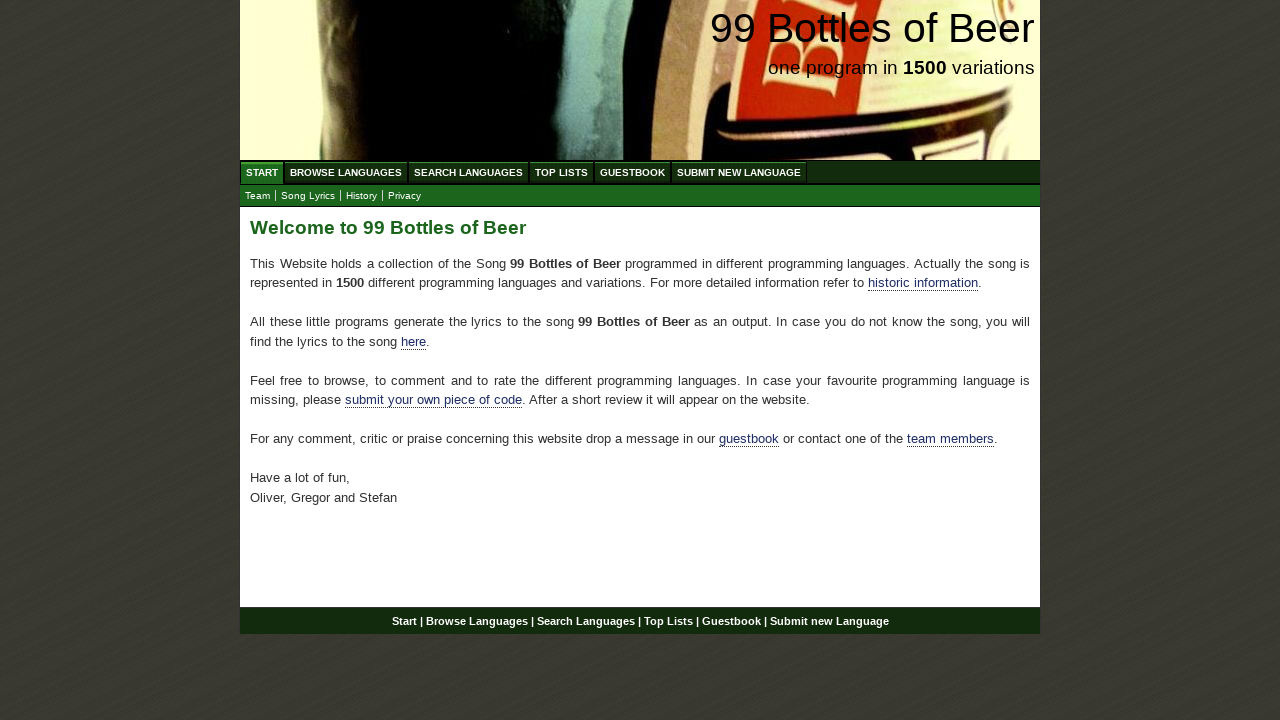

Verified welcome heading text 'Welcome to 99 Bottles of Beer' is displayed
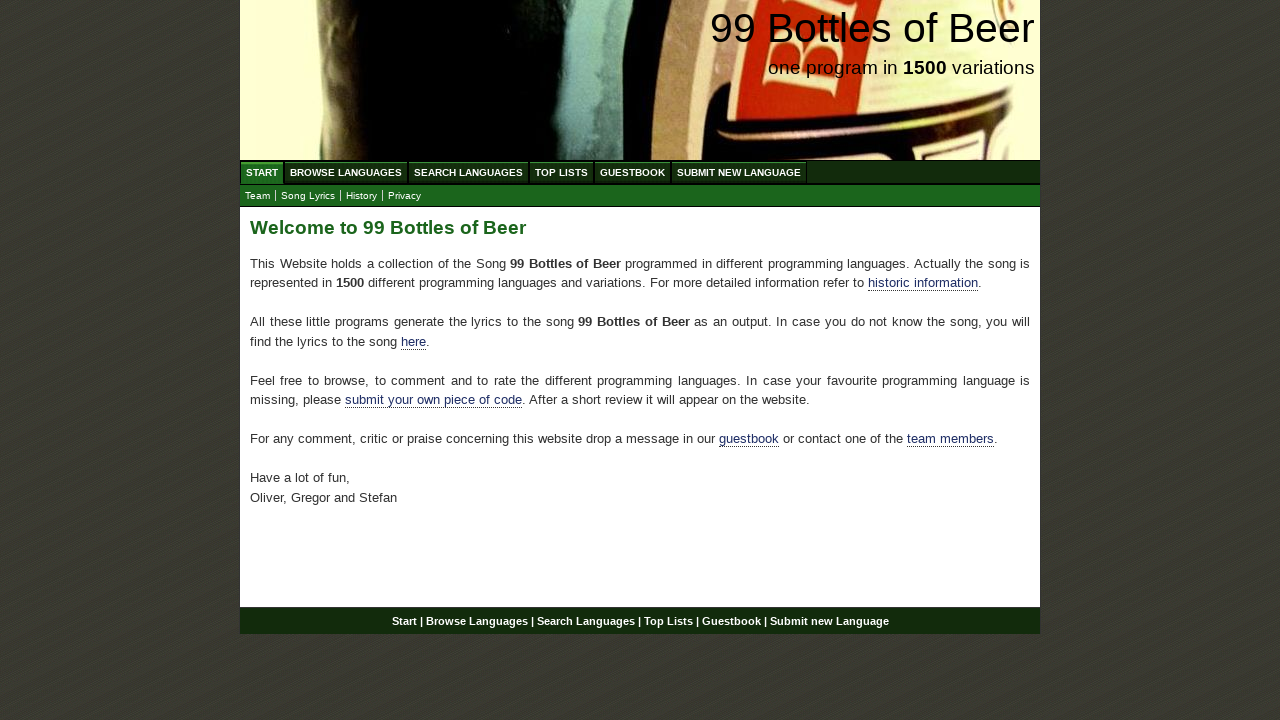

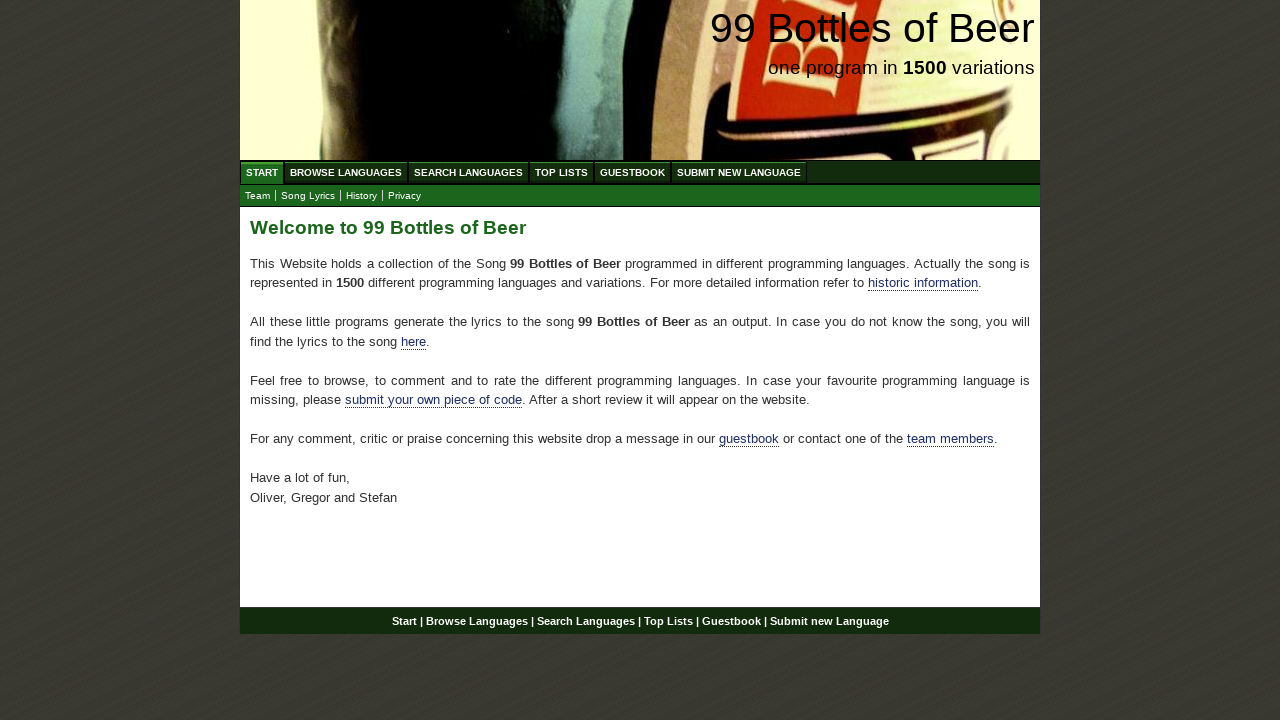